Tests the Python.org search functionality by entering "pycon" as a search query, submitting the form, and verifying that results are returned.

Starting URL: http://www.python.org

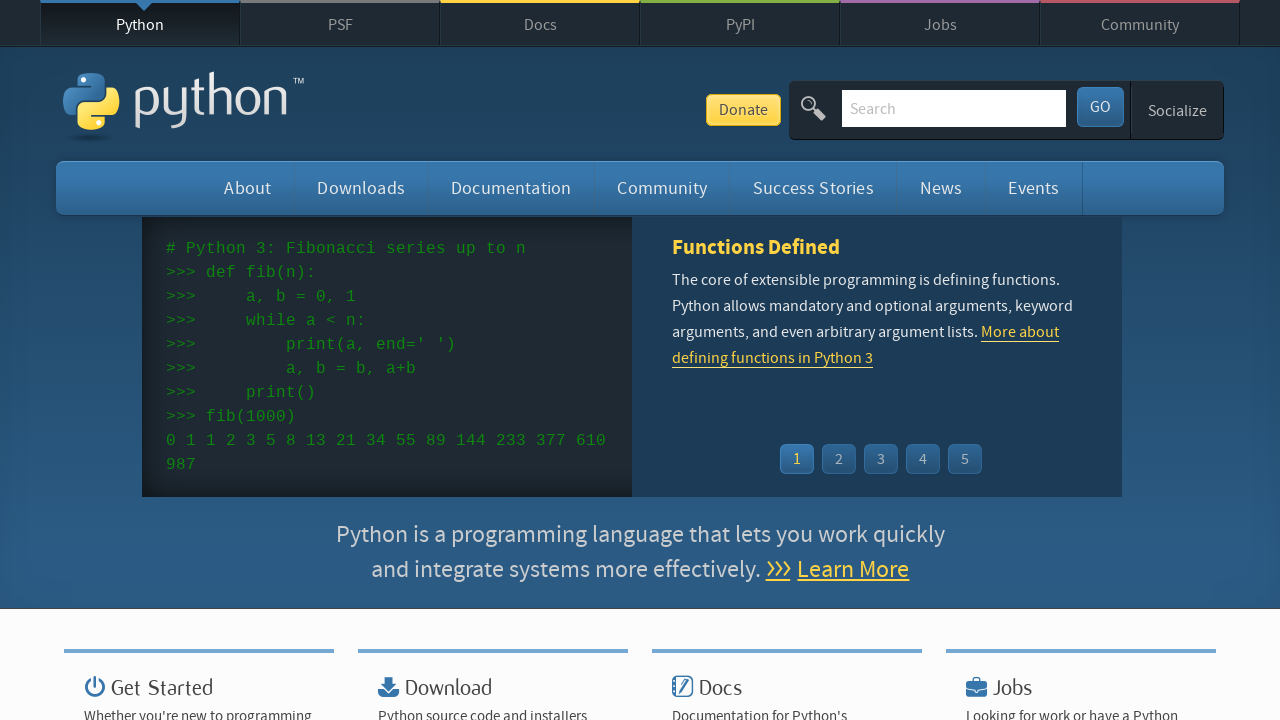

Verified 'Python' is in the page title
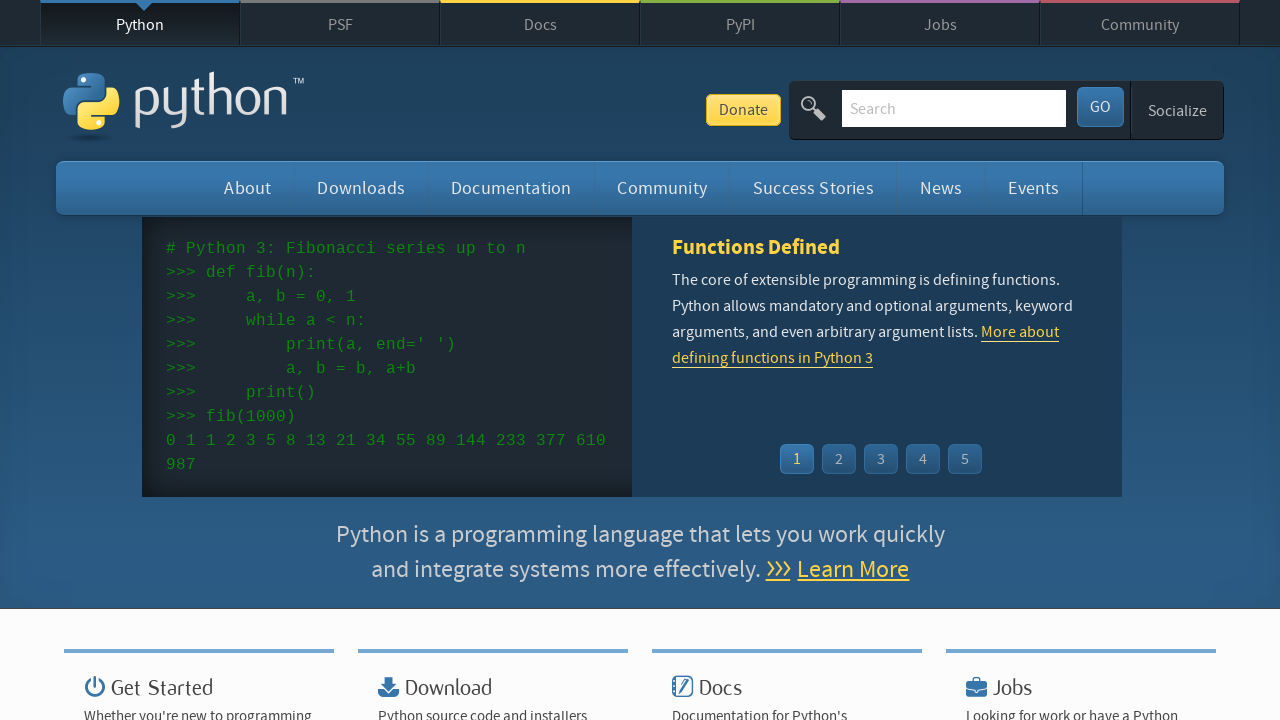

Filled search box with 'pycon' on input[name='q']
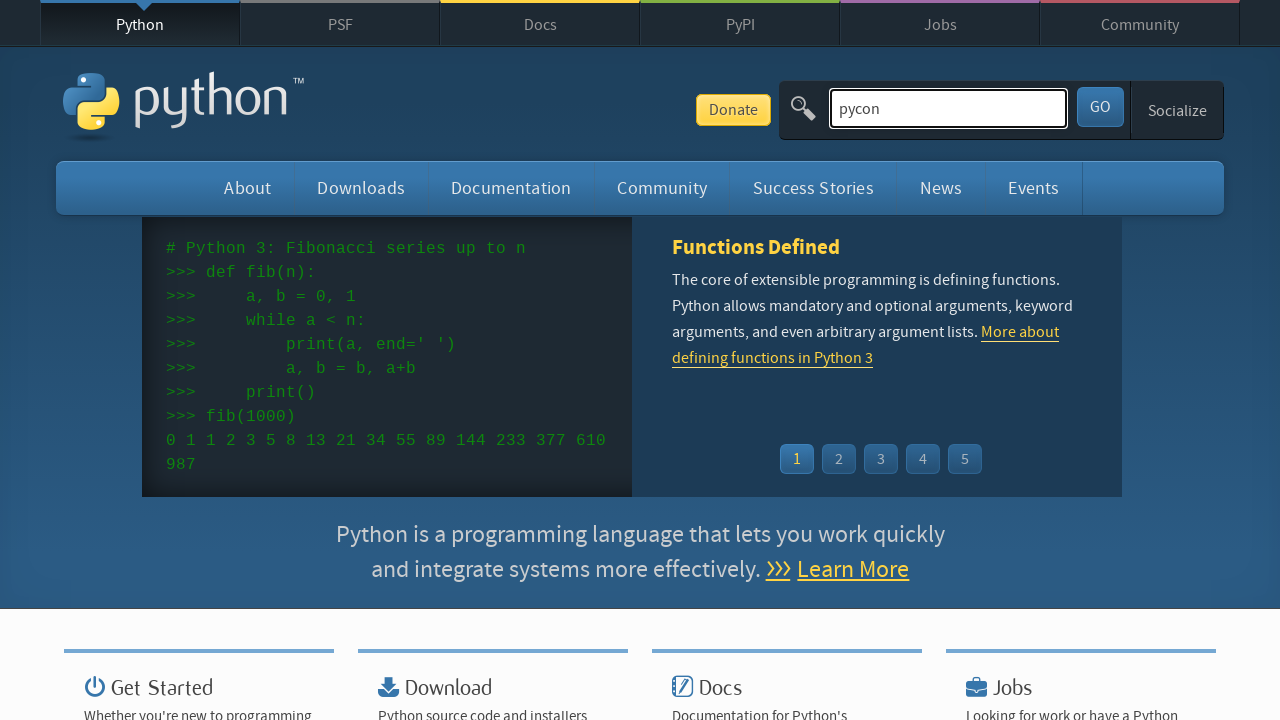

Pressed Enter to submit the search form on input[name='q']
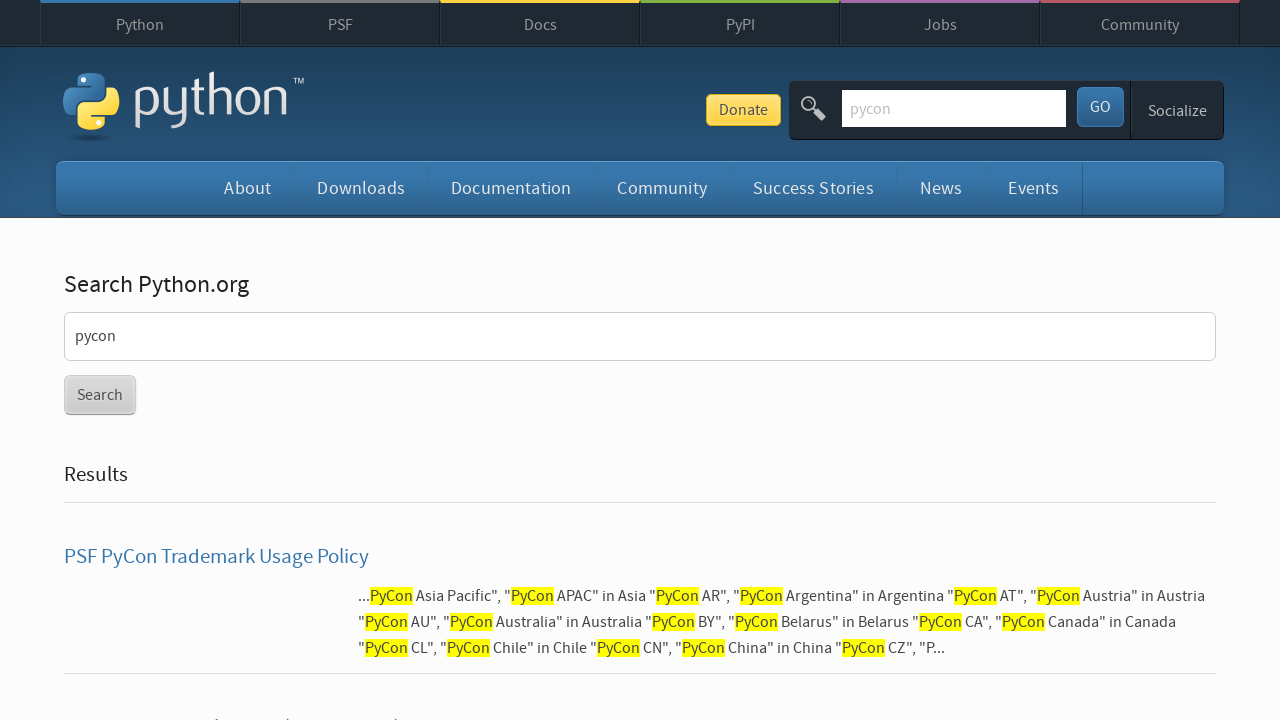

Waited for page to reach networkidle state
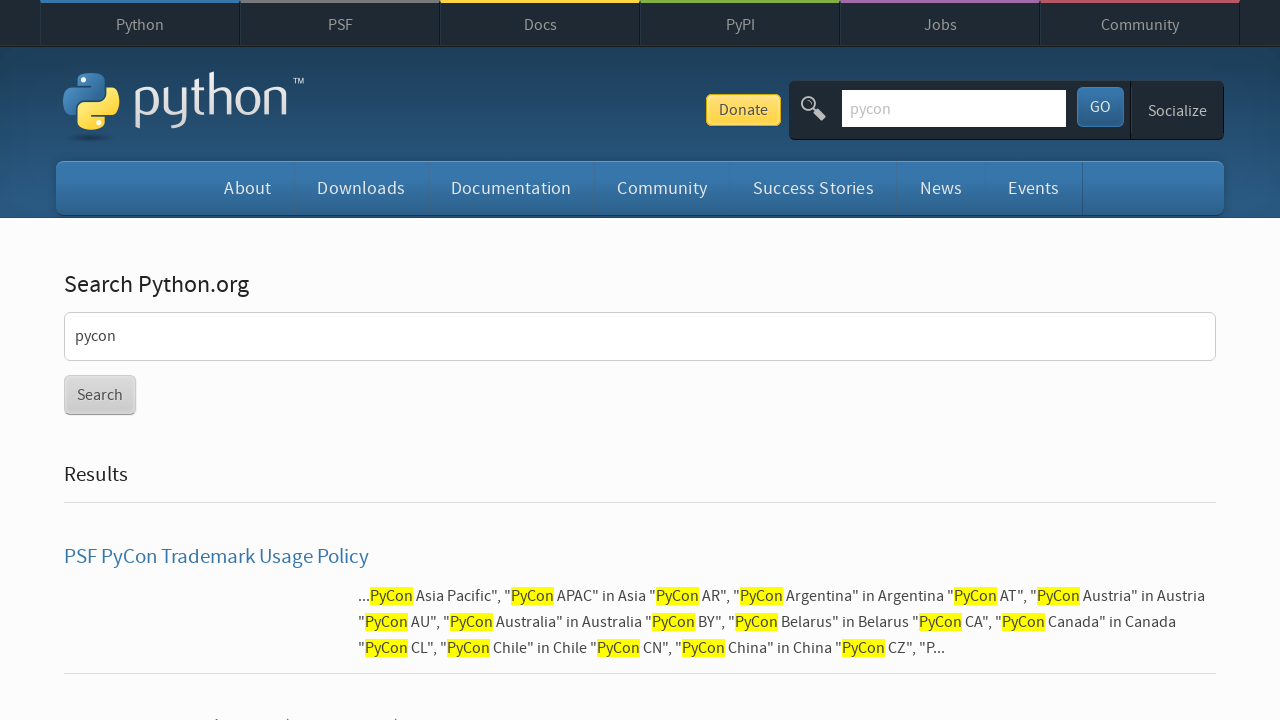

Verified search results were returned (no 'No results found' message)
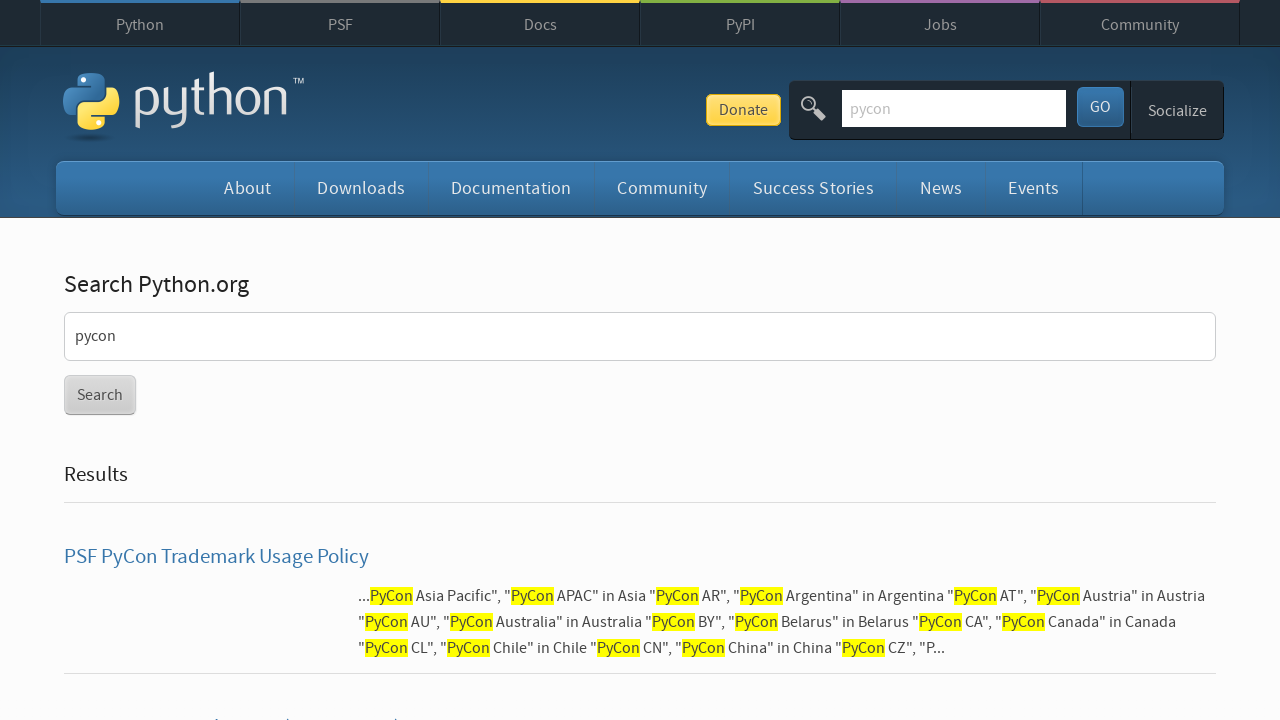

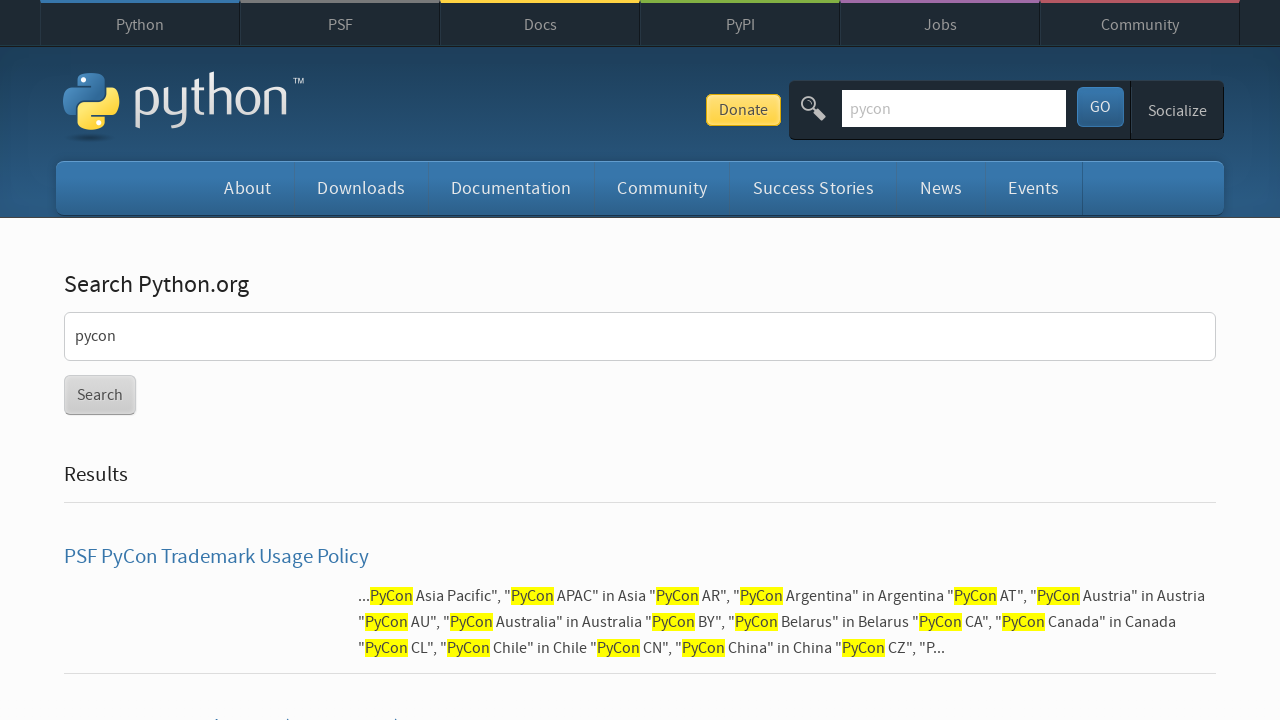